Tests dynamic controls with explicit waits, clicking Remove button to make an element disappear, then clicking Add button to make it reappear, verifying messages at each step

Starting URL: https://the-internet.herokuapp.com/dynamic_controls

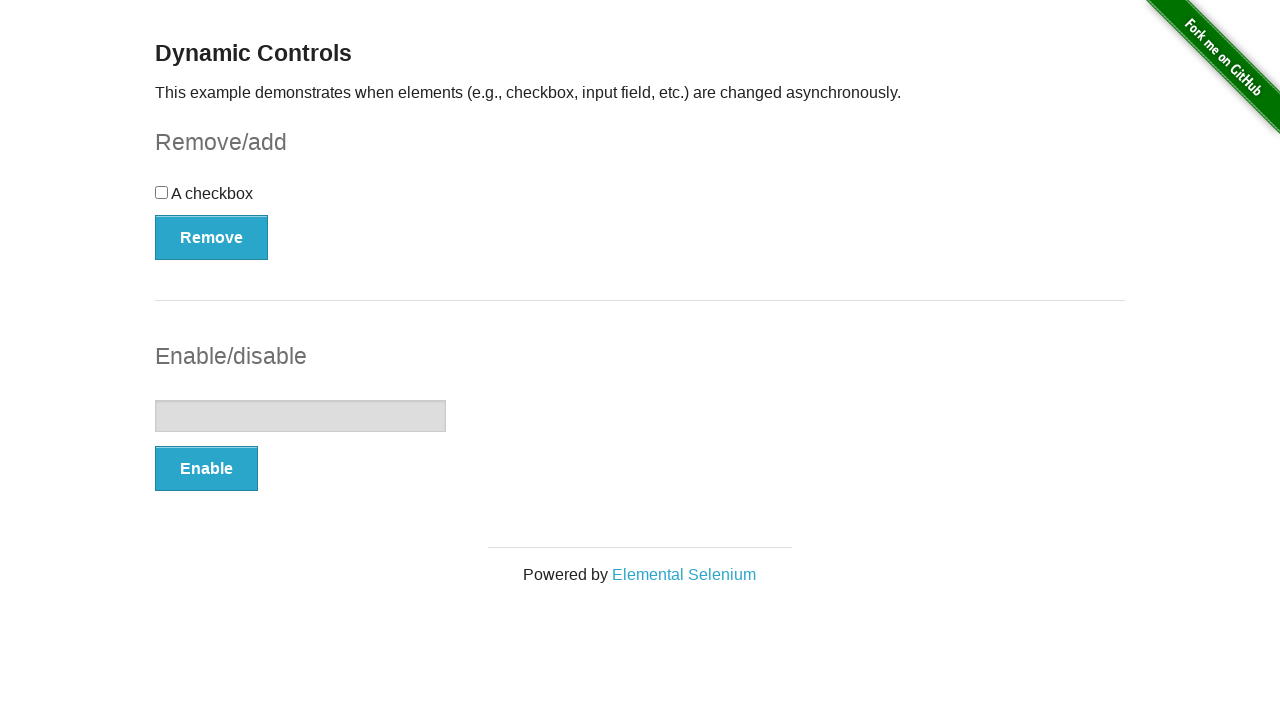

Clicked Remove button to make element disappear at (212, 237) on button[type='button']
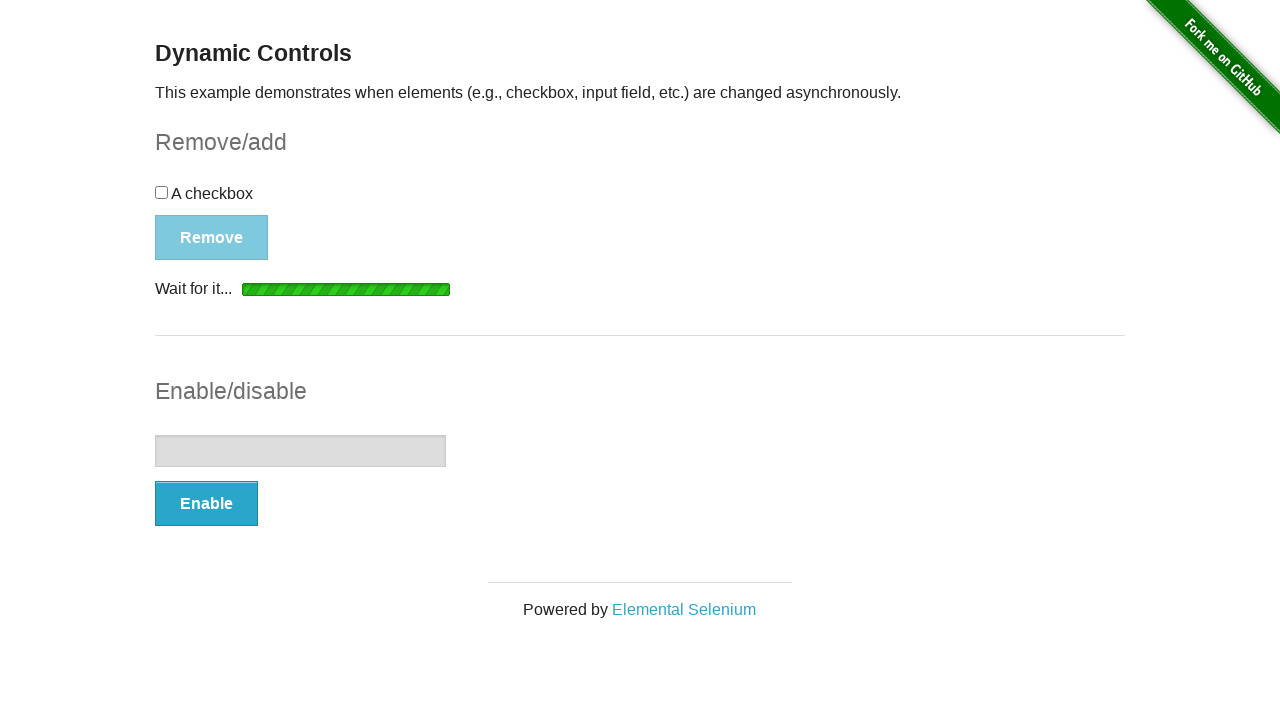

Waited for and verified 'It's gone!' message appeared
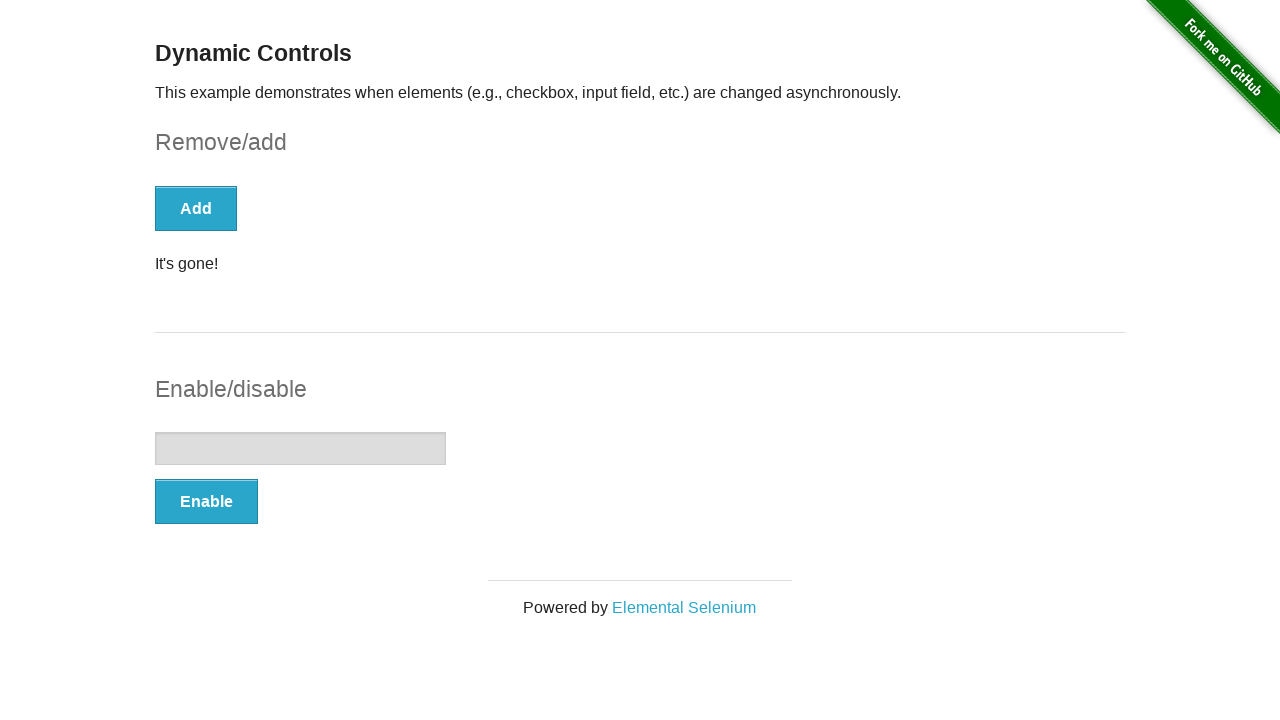

Clicked Add button to make element reappear at (196, 208) on button:has-text('Add')
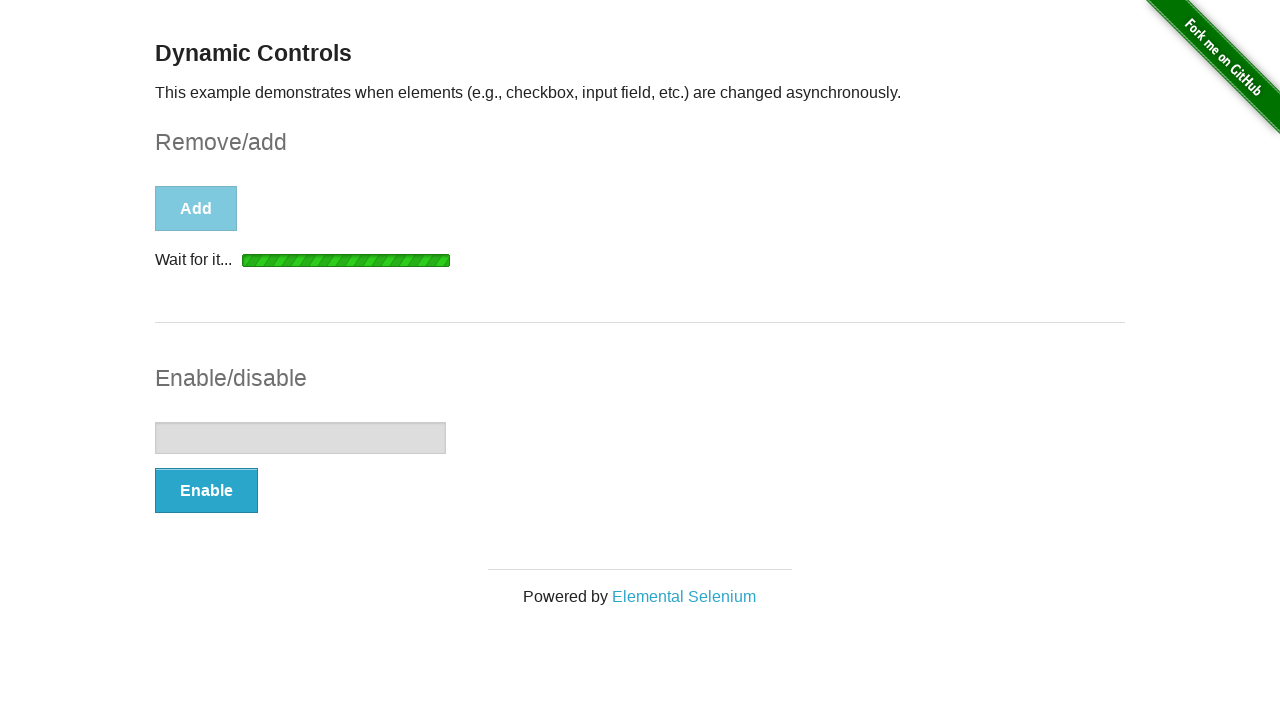

Waited for and verified 'It's back!' message appeared
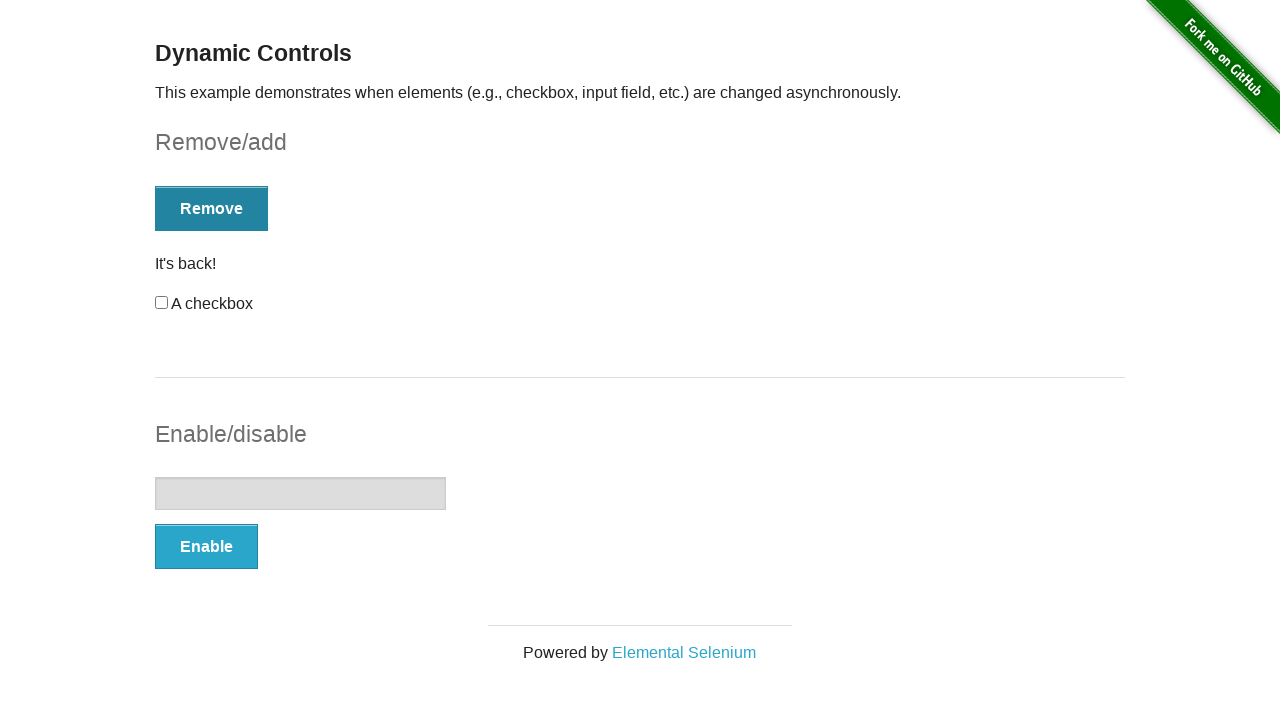

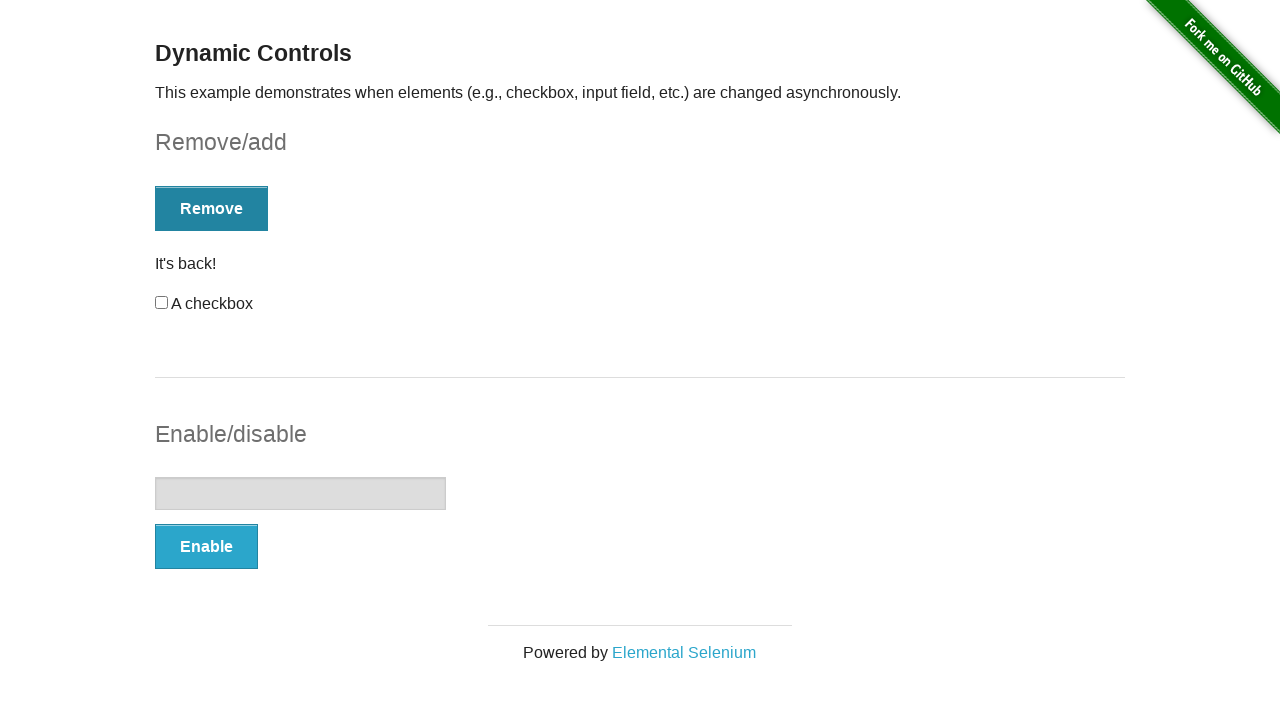